Tests that the browser back button works correctly with filter navigation.

Starting URL: https://demo.playwright.dev/todomvc

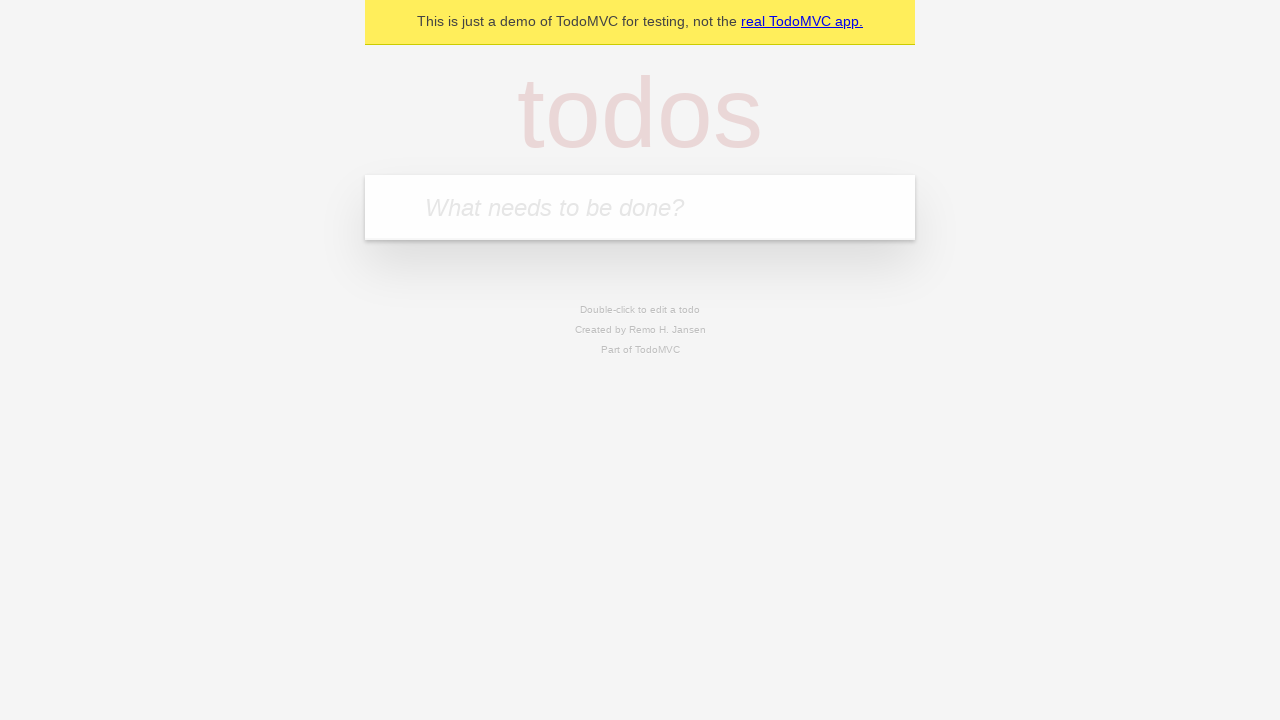

Filled todo input with 'buy some cheese' on internal:attr=[placeholder="What needs to be done?"i]
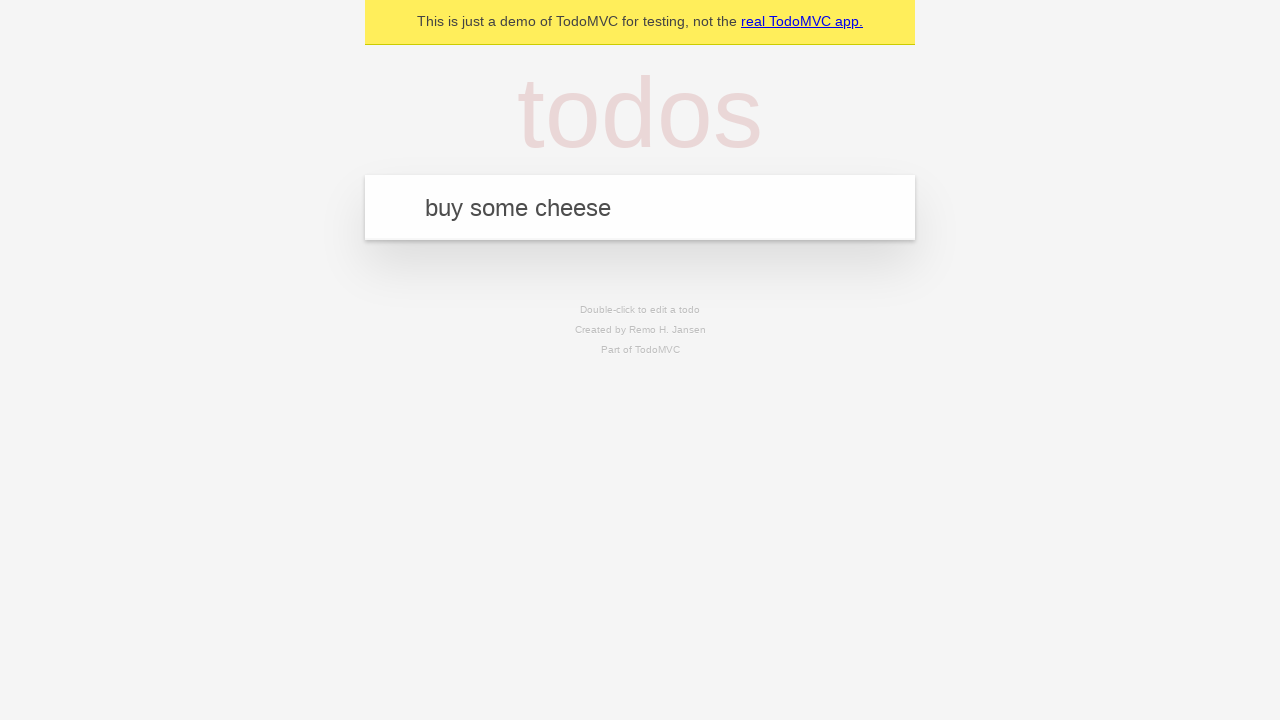

Pressed Enter to add 'buy some cheese' todo on internal:attr=[placeholder="What needs to be done?"i]
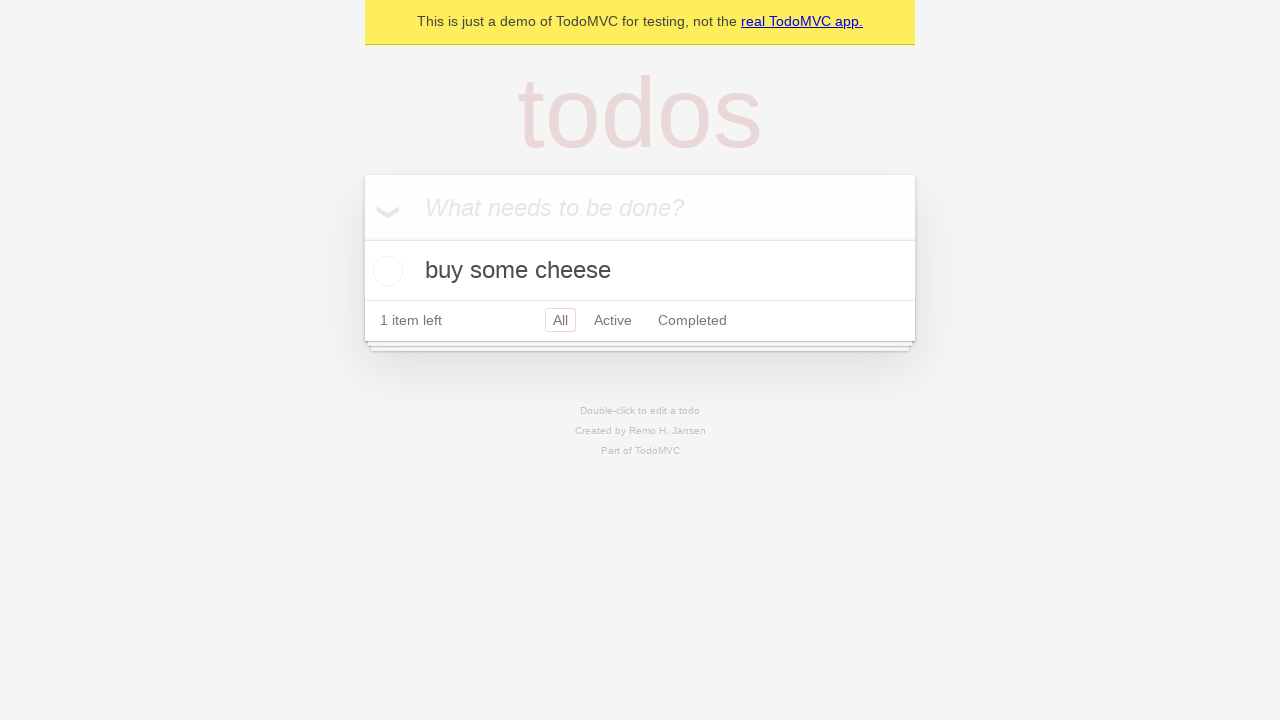

Filled todo input with 'feed the cat' on internal:attr=[placeholder="What needs to be done?"i]
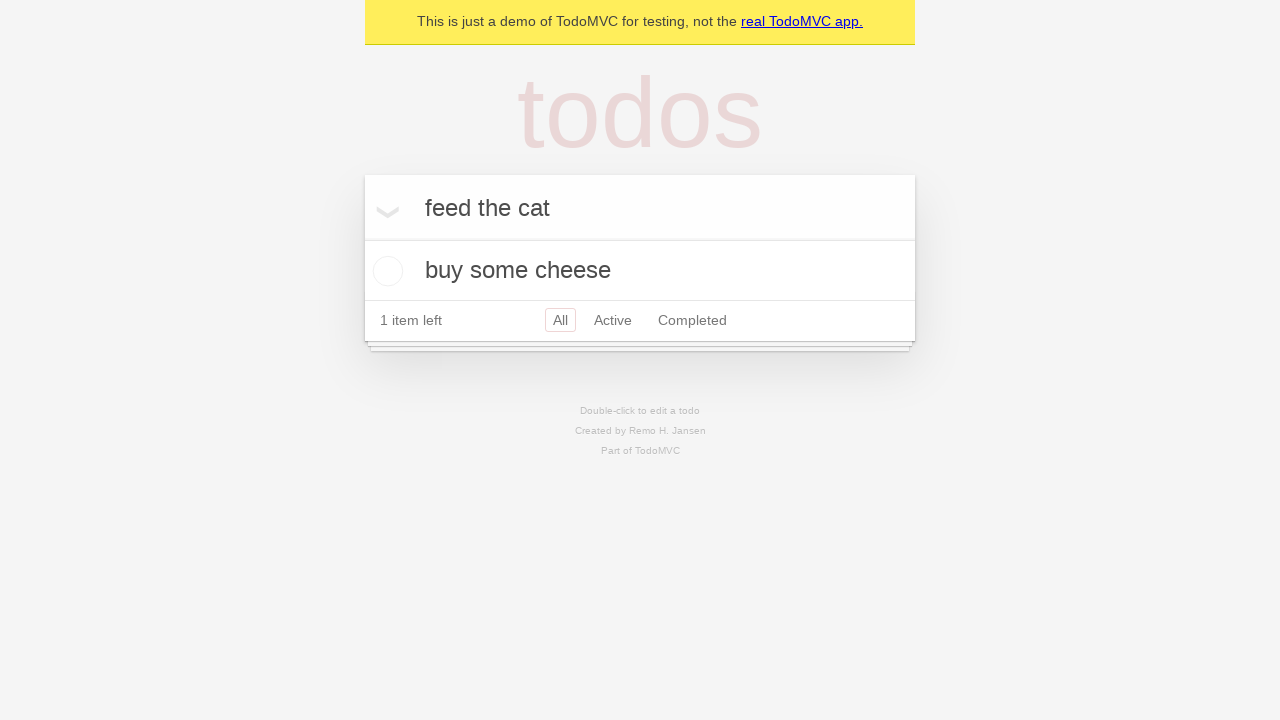

Pressed Enter to add 'feed the cat' todo on internal:attr=[placeholder="What needs to be done?"i]
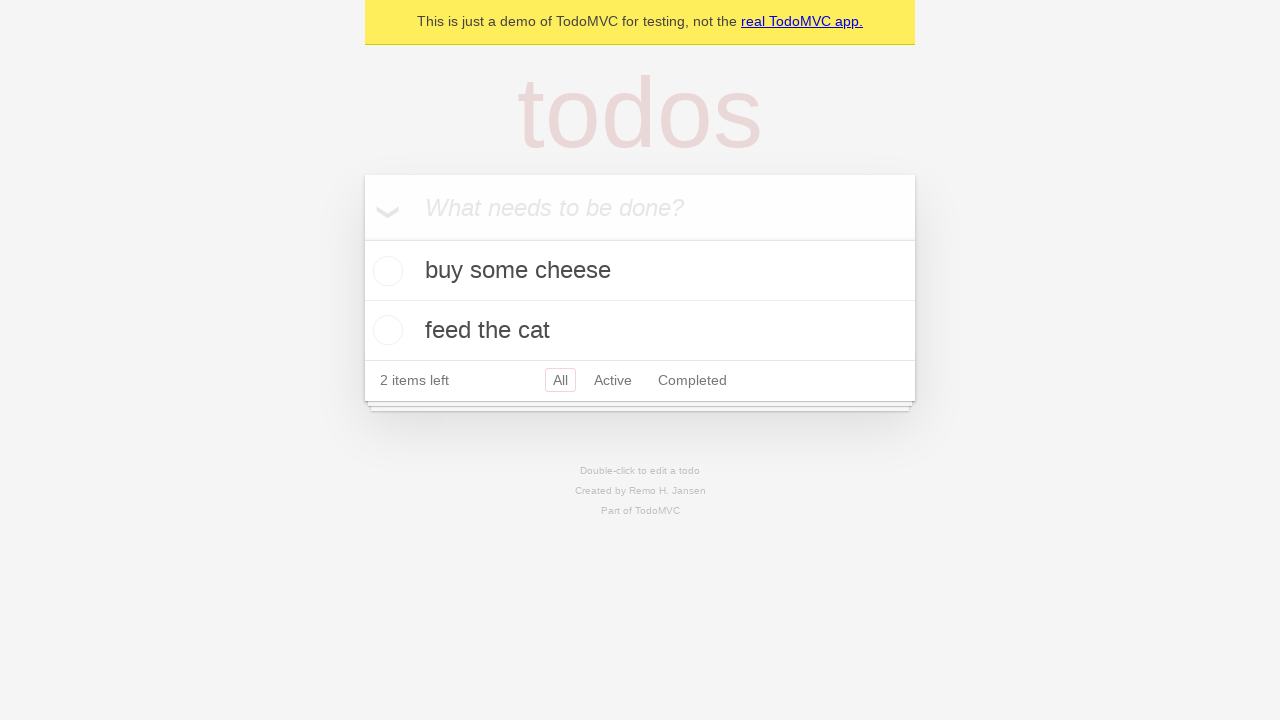

Filled todo input with 'book a doctors appointment' on internal:attr=[placeholder="What needs to be done?"i]
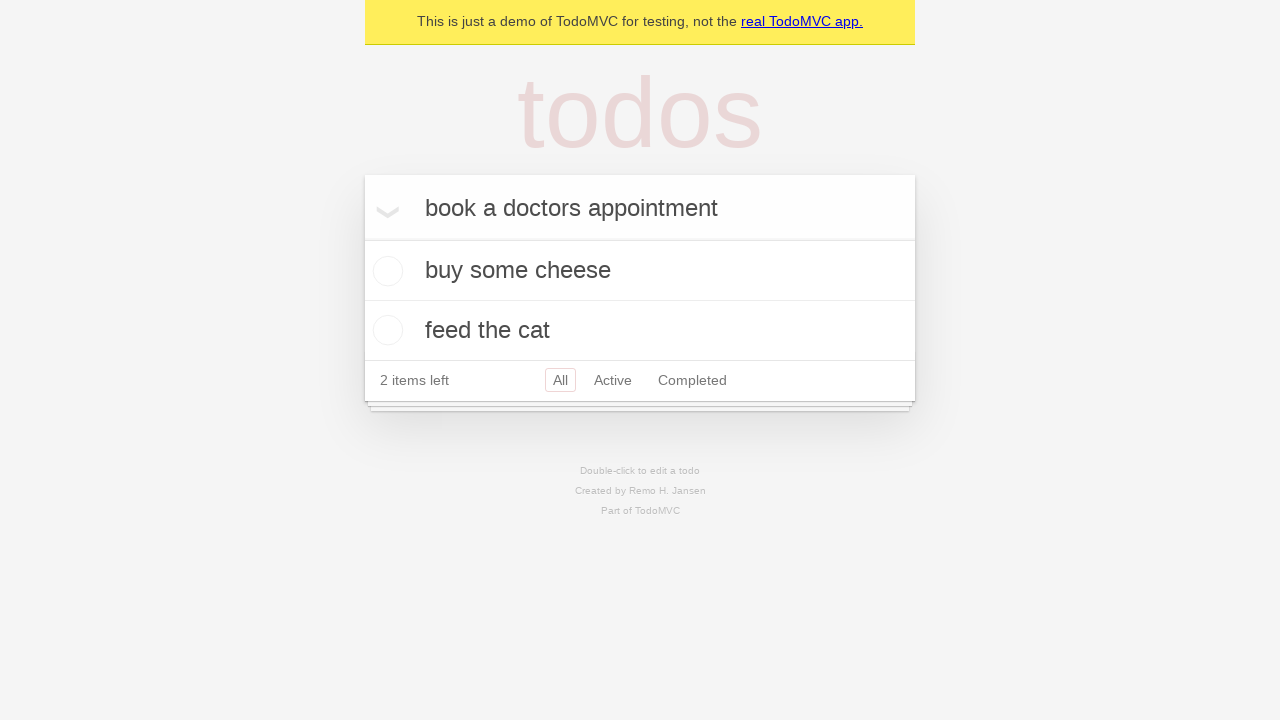

Pressed Enter to add 'book a doctors appointment' todo on internal:attr=[placeholder="What needs to be done?"i]
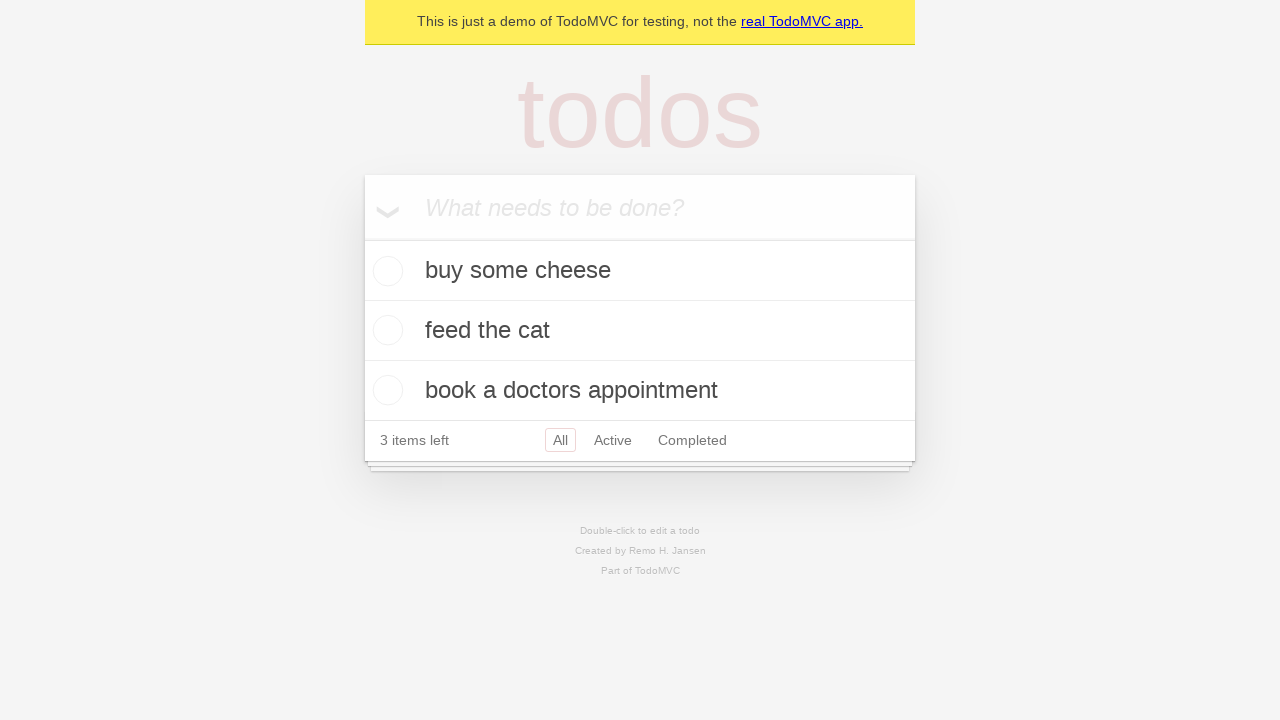

Checked the second todo item 'feed the cat' at (385, 330) on internal:testid=[data-testid="todo-item"s] >> nth=1 >> internal:role=checkbox
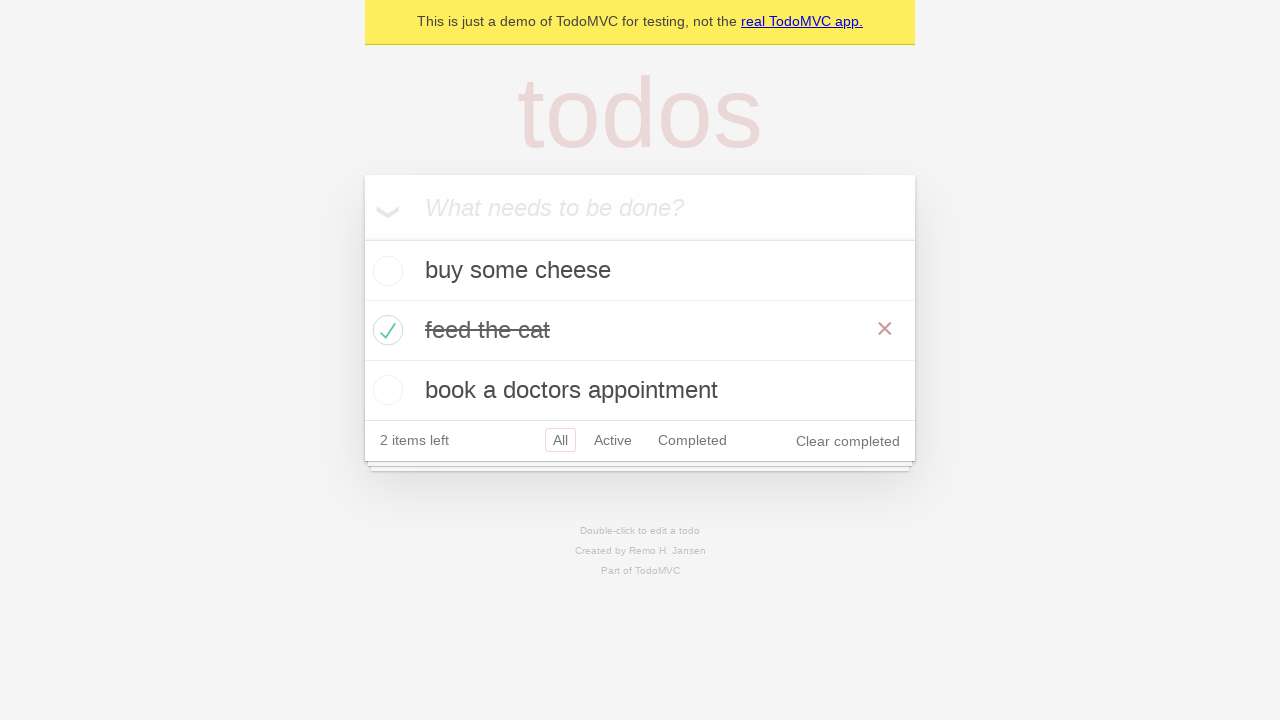

Clicked 'All' filter link at (560, 440) on internal:role=link[name="All"i]
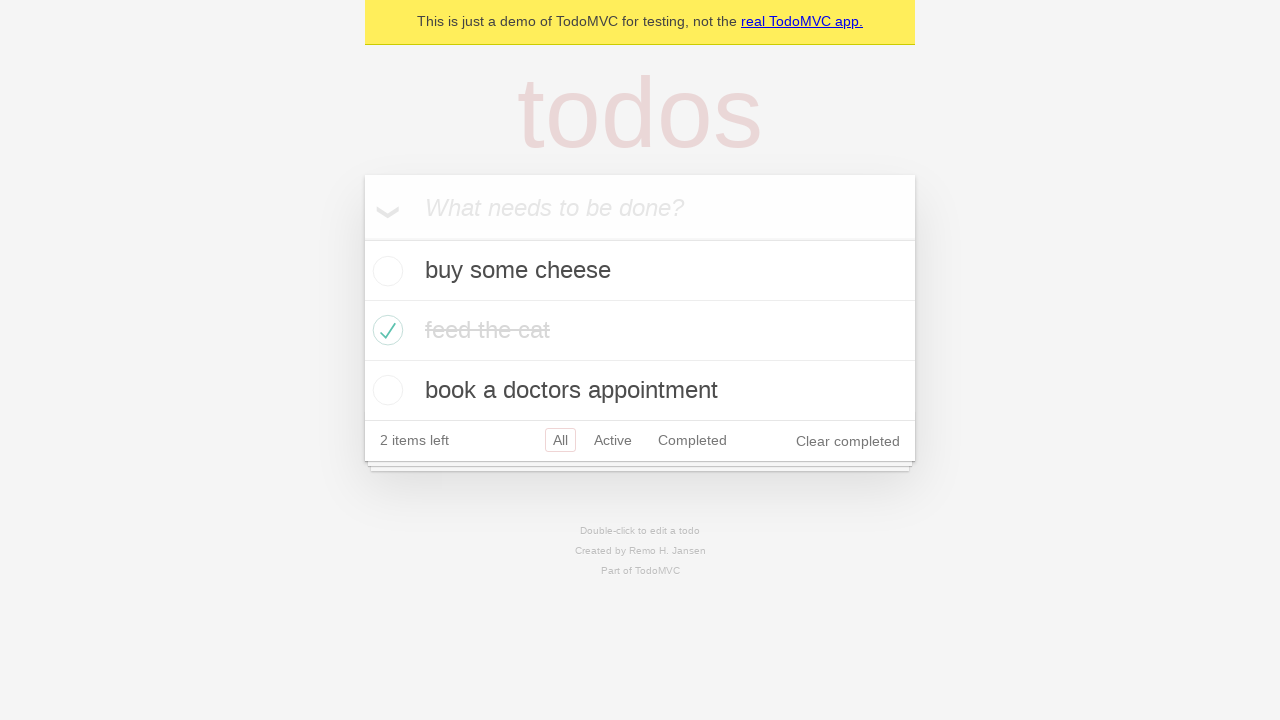

Clicked 'Active' filter link at (613, 440) on internal:role=link[name="Active"i]
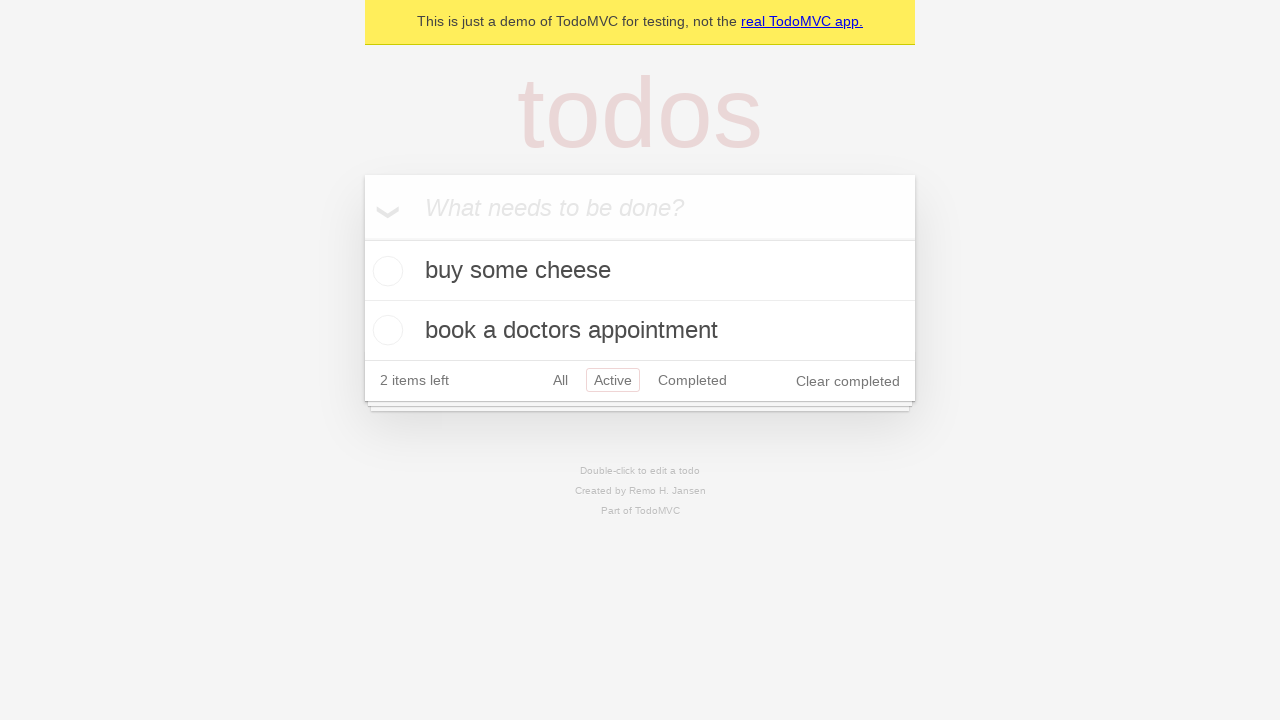

Clicked 'Completed' filter link at (692, 380) on internal:role=link[name="Completed"i]
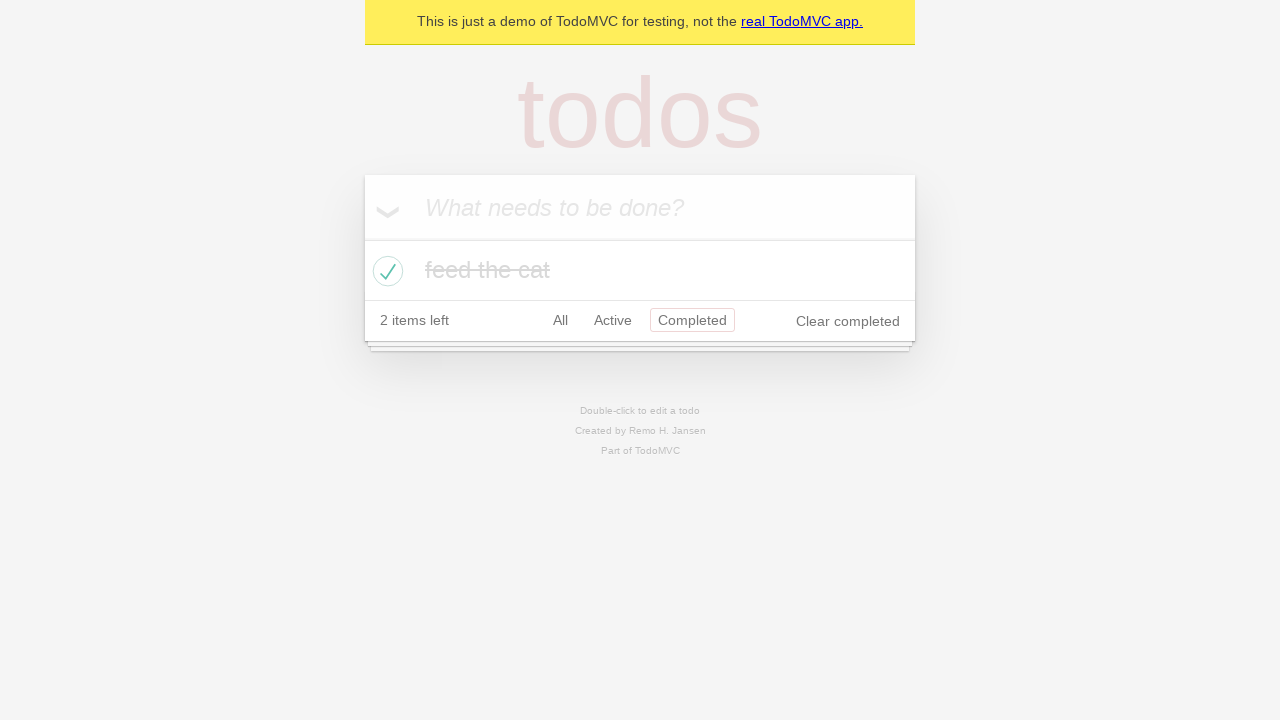

Navigated back from 'Completed' filter to 'Active' filter
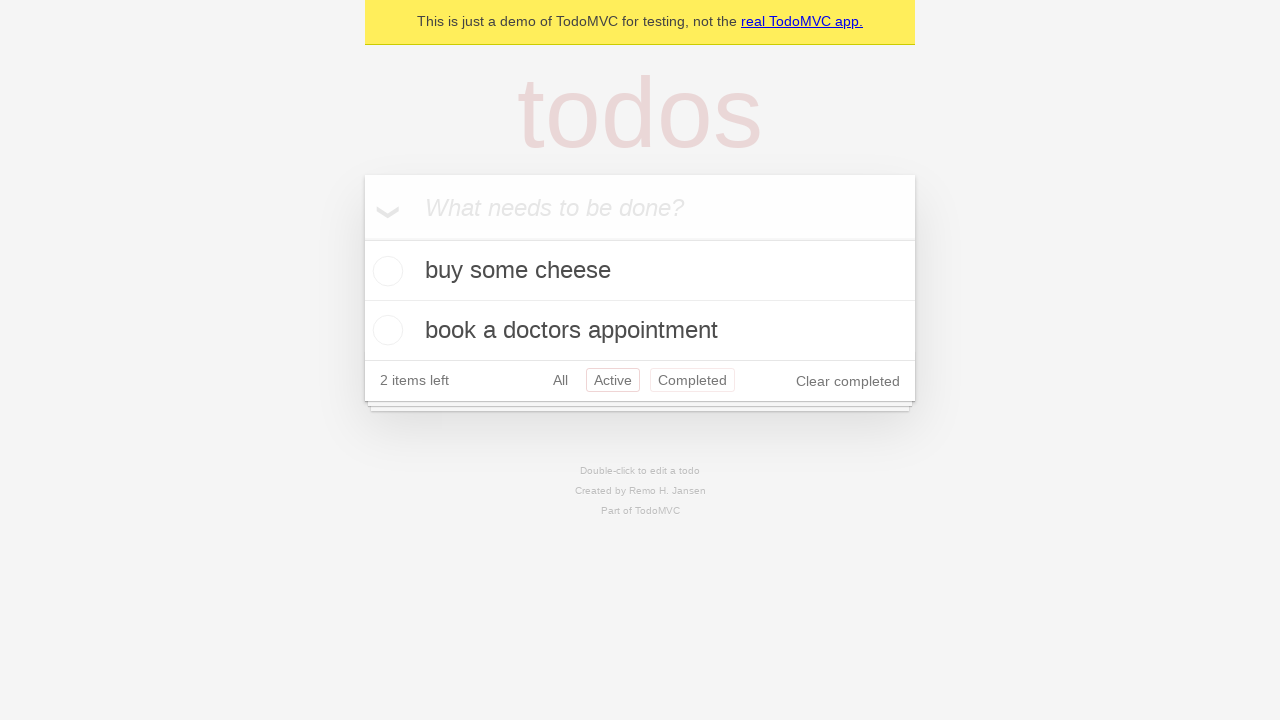

Navigated back from 'Active' filter to 'All' filter
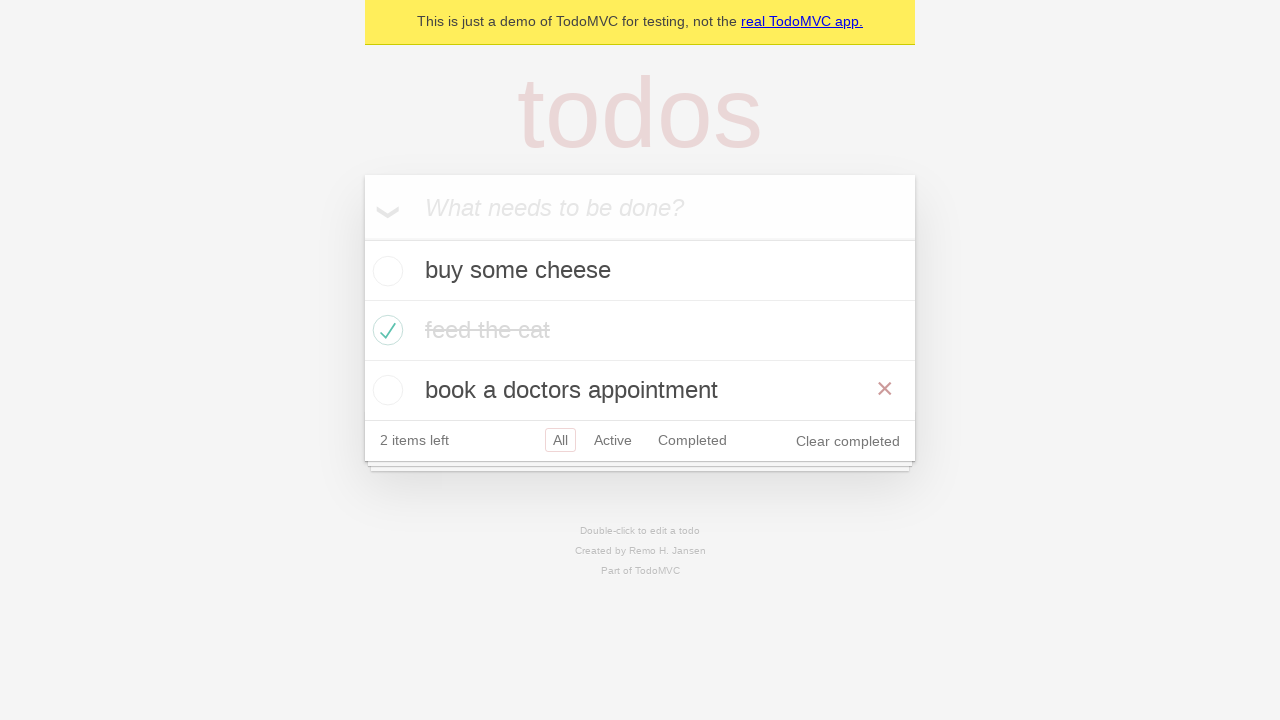

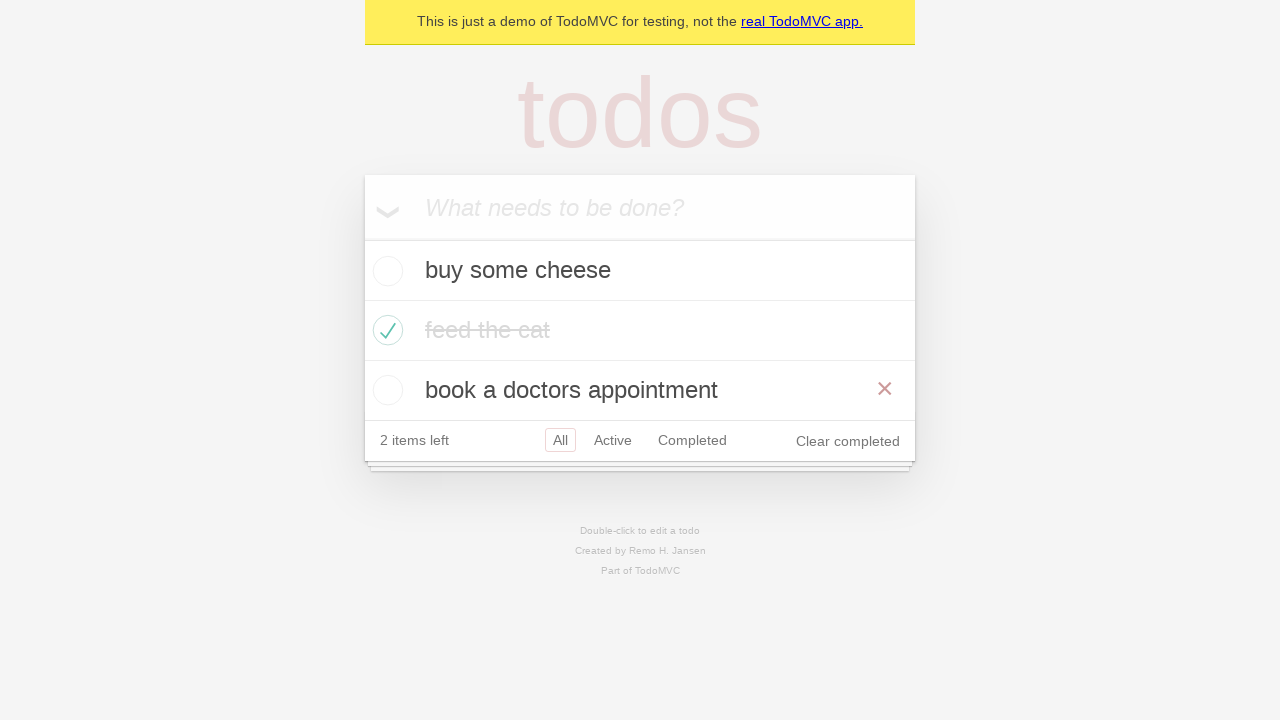